Tests keyboard key press functionality by sending SPACE and LEFT arrow keys to an element and verifying the displayed result text matches the expected key pressed.

Starting URL: http://the-internet.herokuapp.com/key_presses

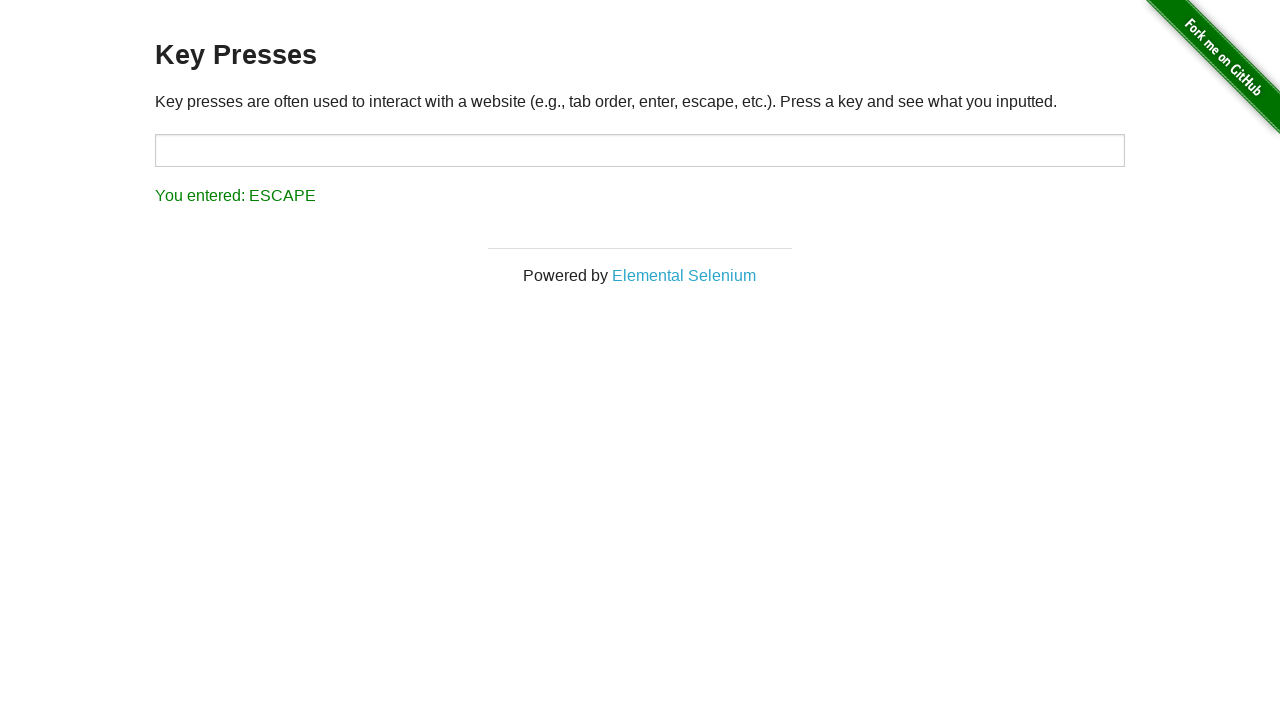

Pressed SPACE key on target element on #target
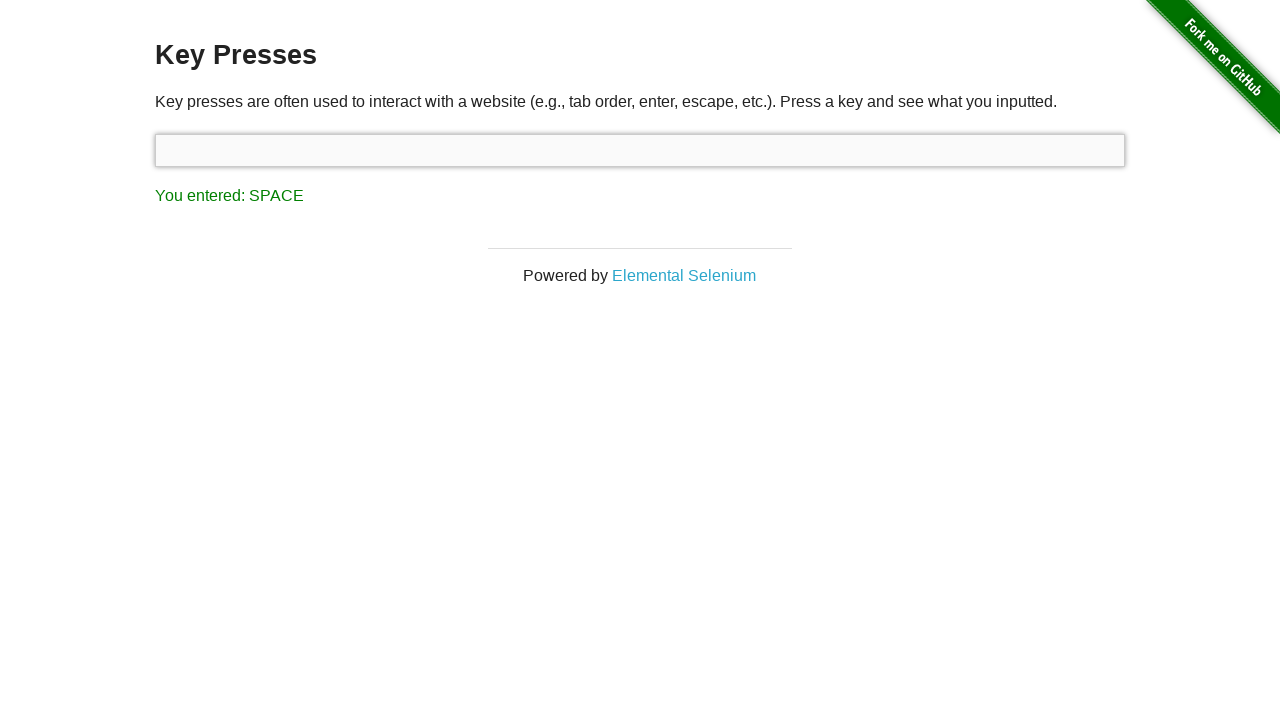

Result element loaded after SPACE key press
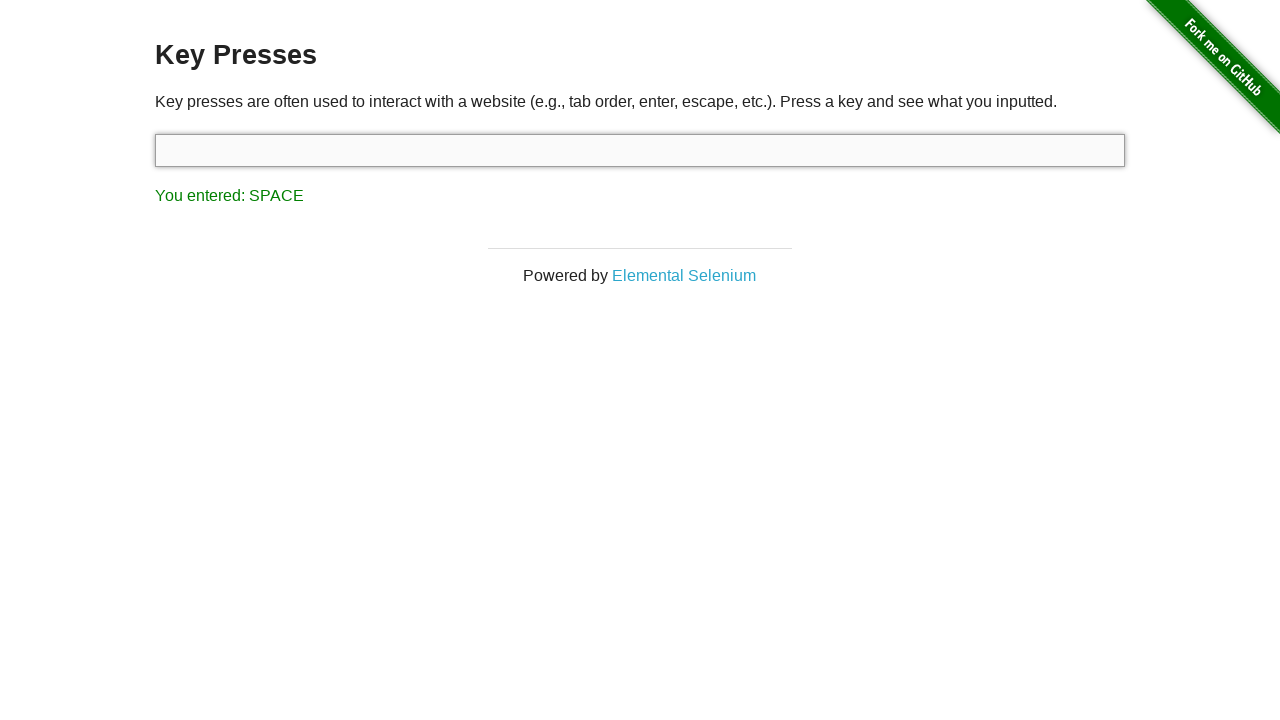

Verified result displays 'You entered: SPACE'
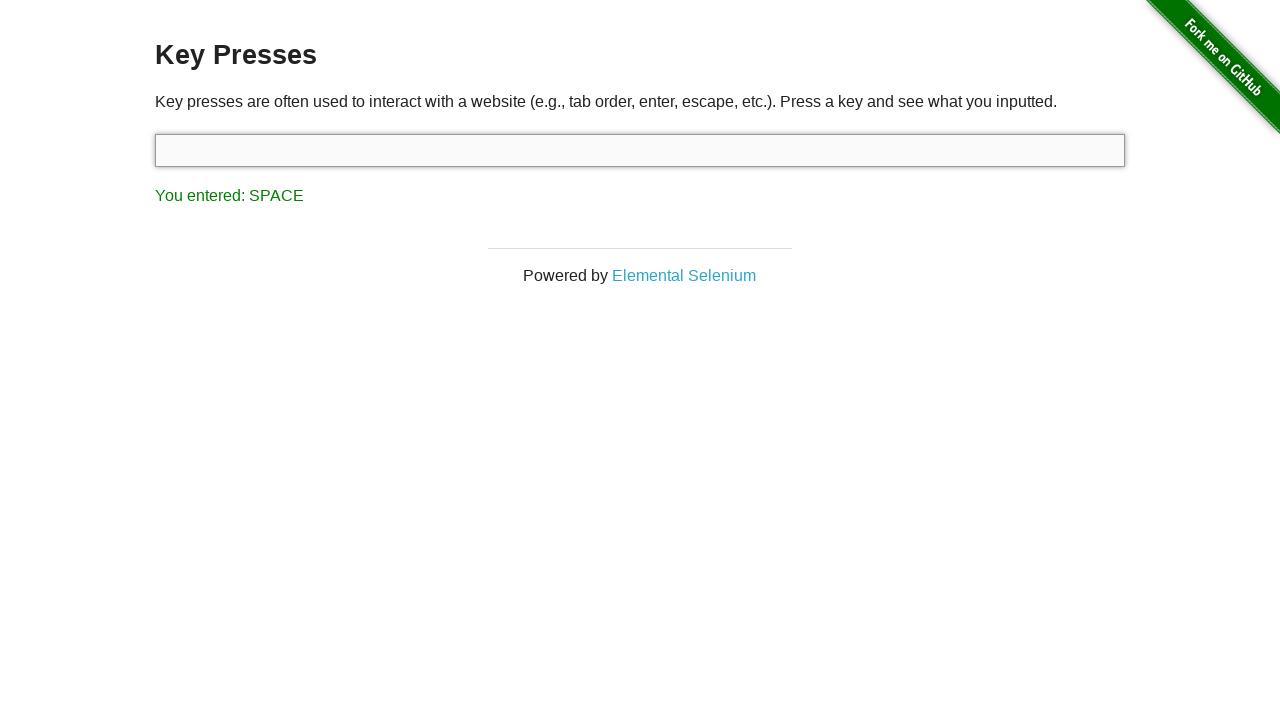

Pressed LEFT arrow key on focused element
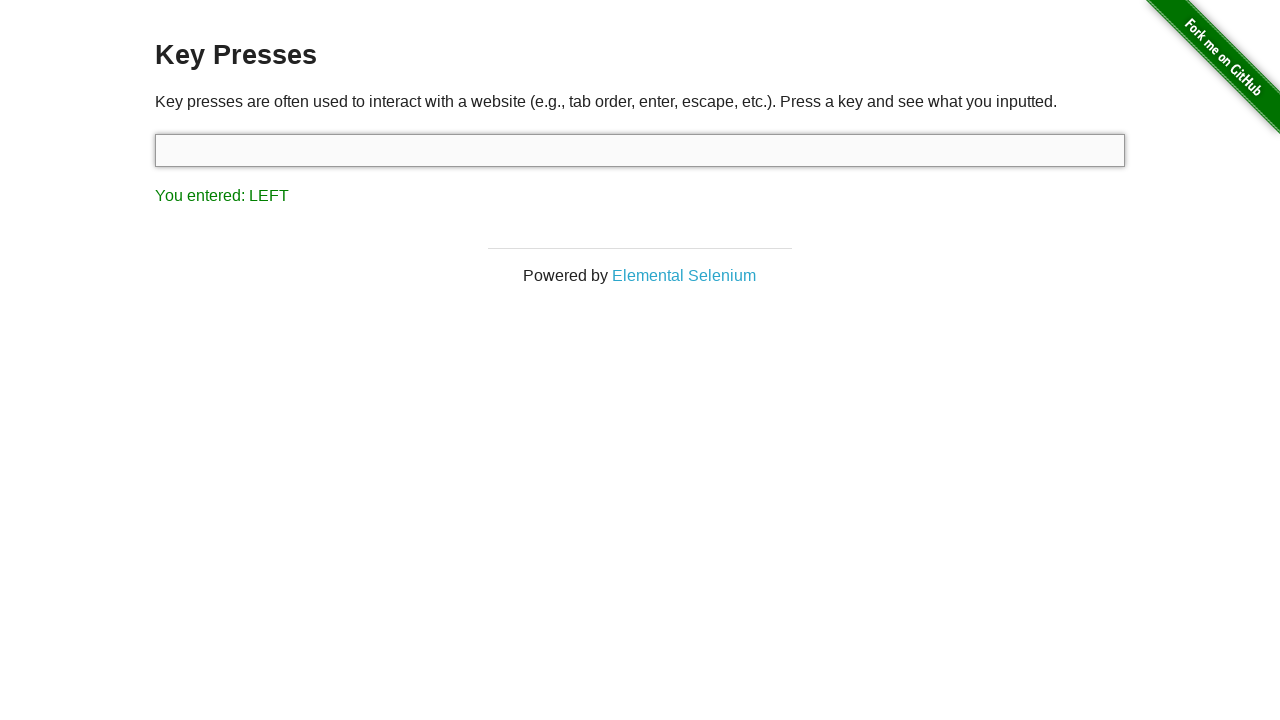

Verified result displays 'You entered: LEFT'
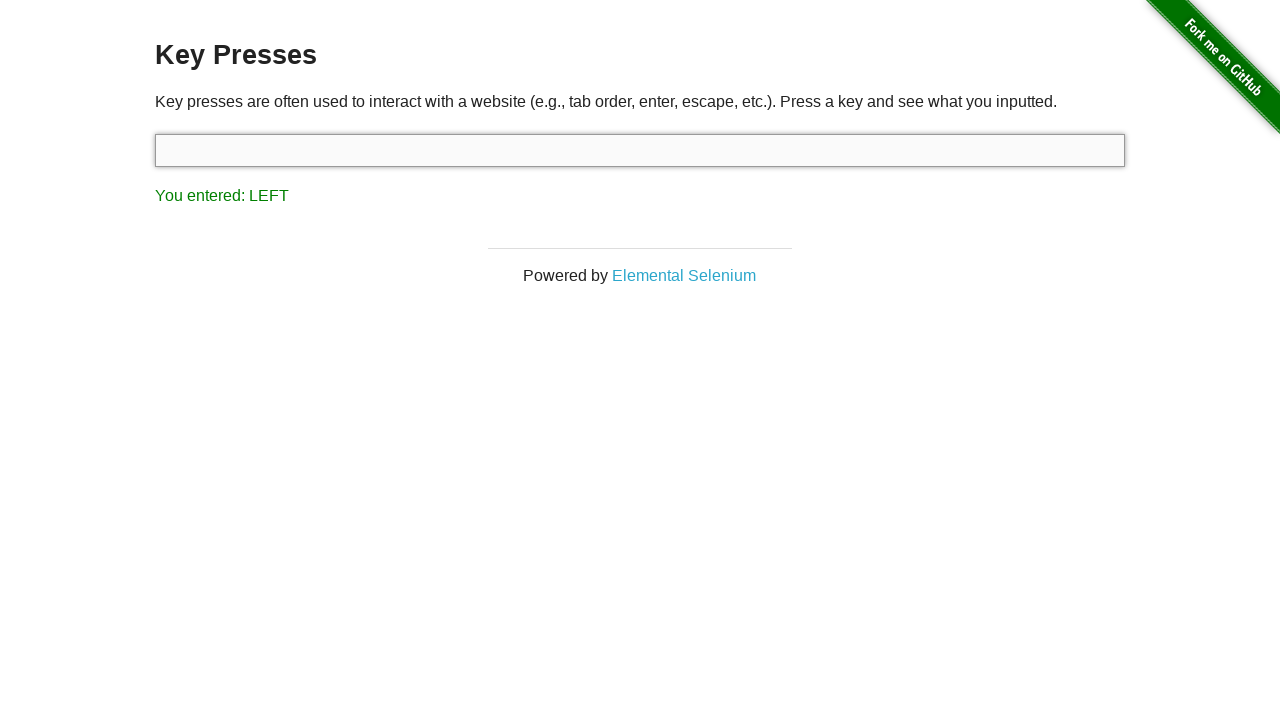

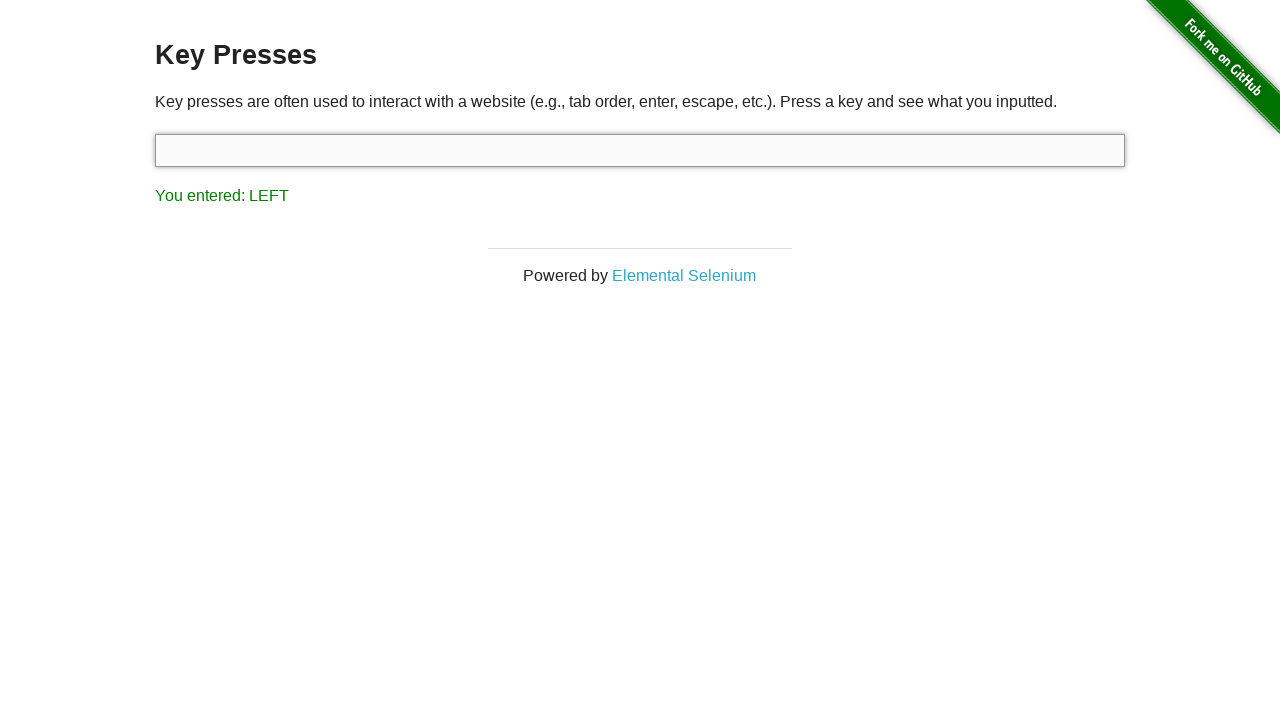